Tests dropdown selection by iterating through options and selecting Florida when found

Starting URL: https://practice.cydeo.com/dropdown

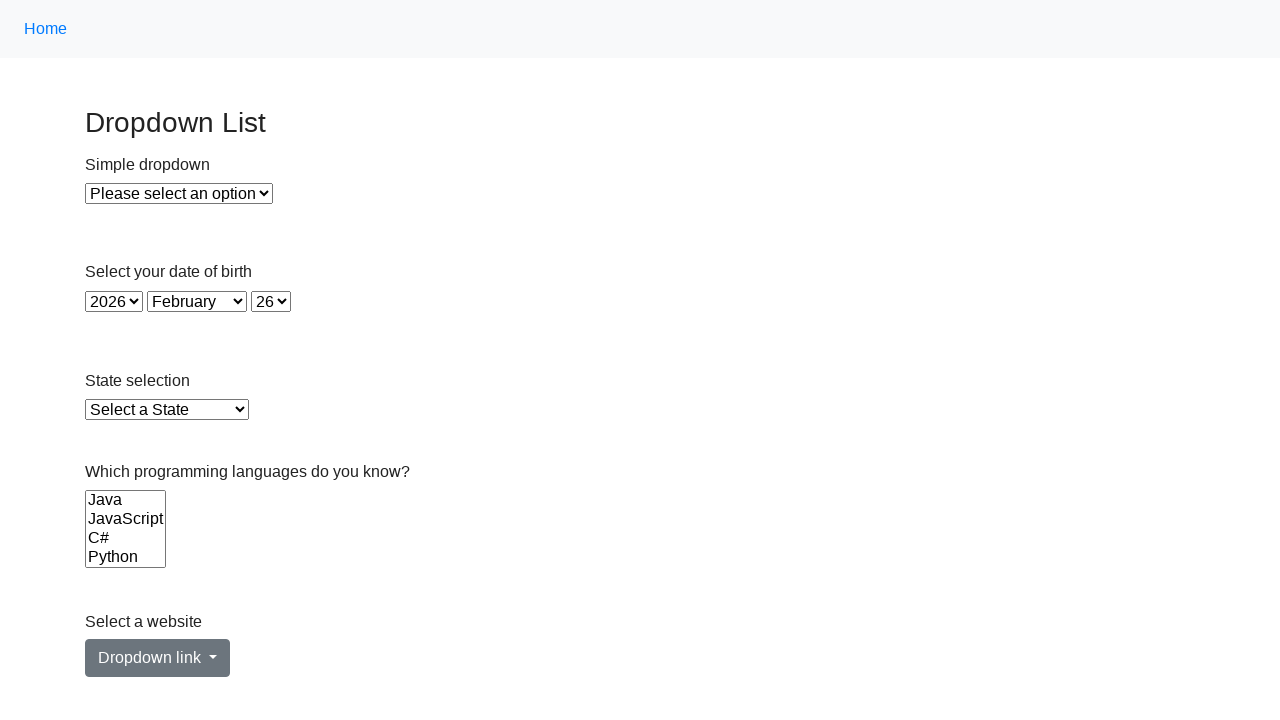

Located the state dropdown element
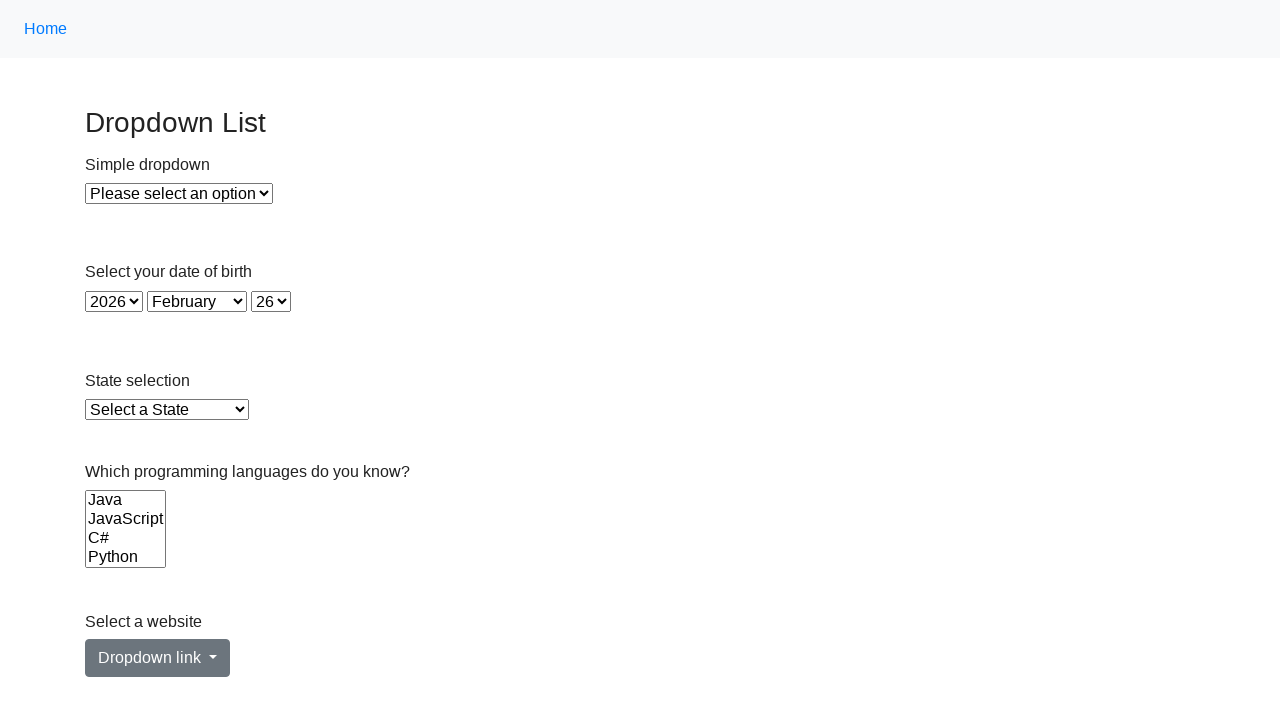

Retrieved all dropdown options
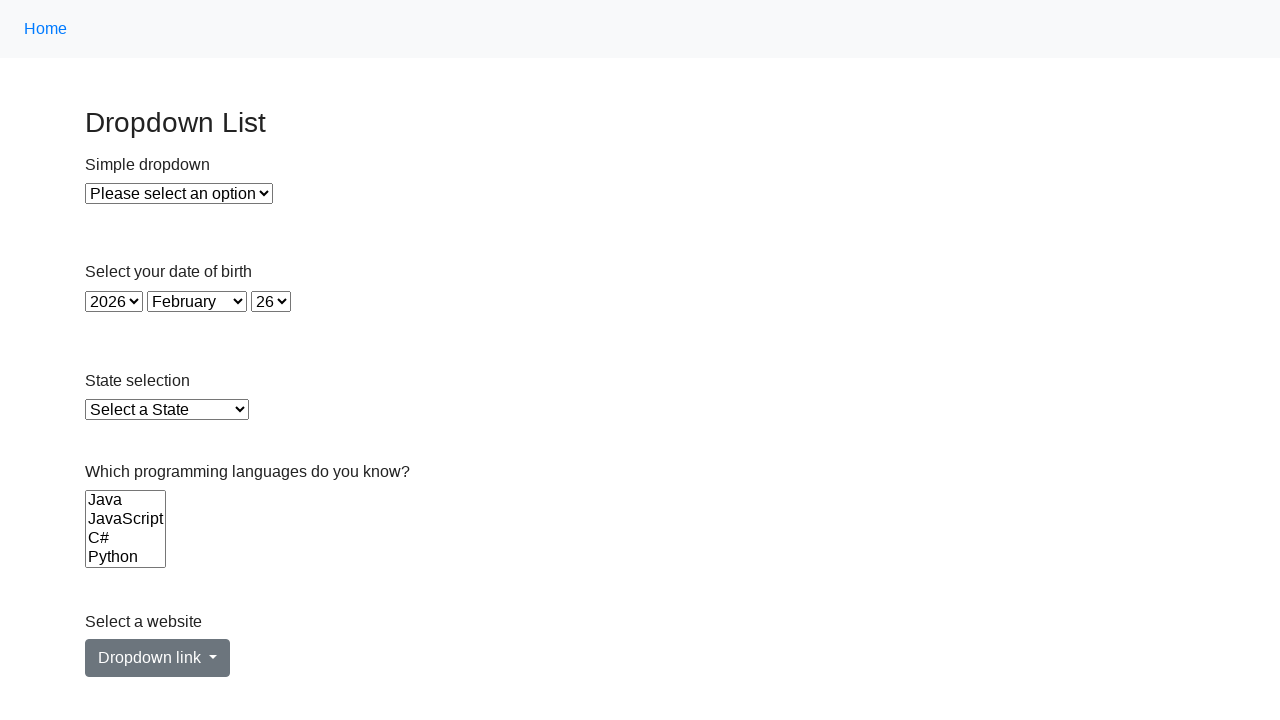

Selected Florida from dropdown on #state
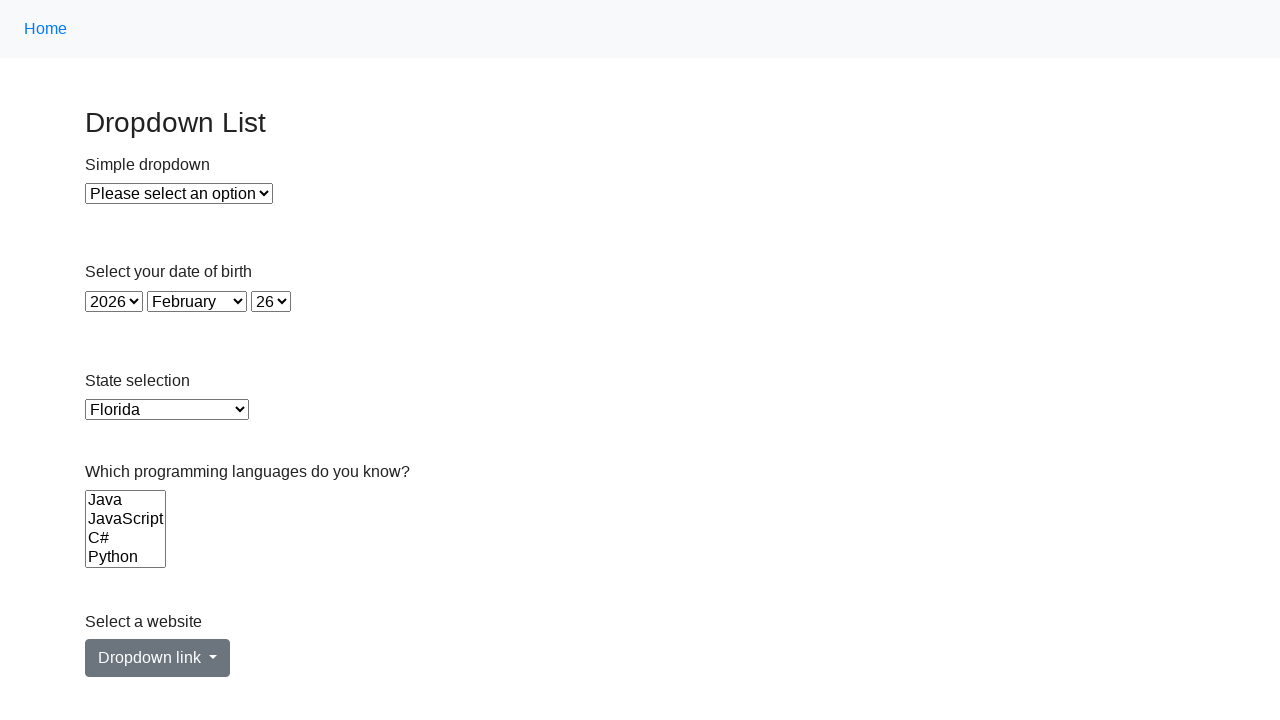

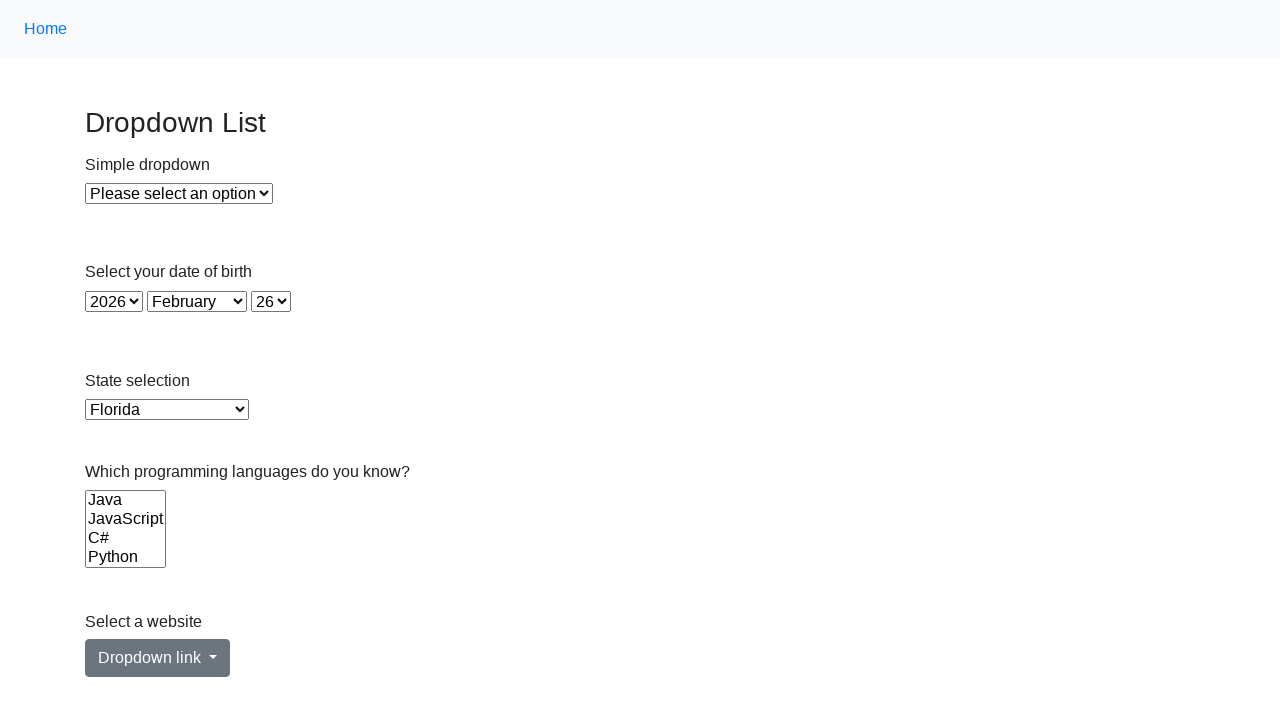